Waits for a price to reach $100, then solves a mathematical problem by calculating a formula and submitting the answer

Starting URL: http://suninjuly.github.io/explicit_wait2.html

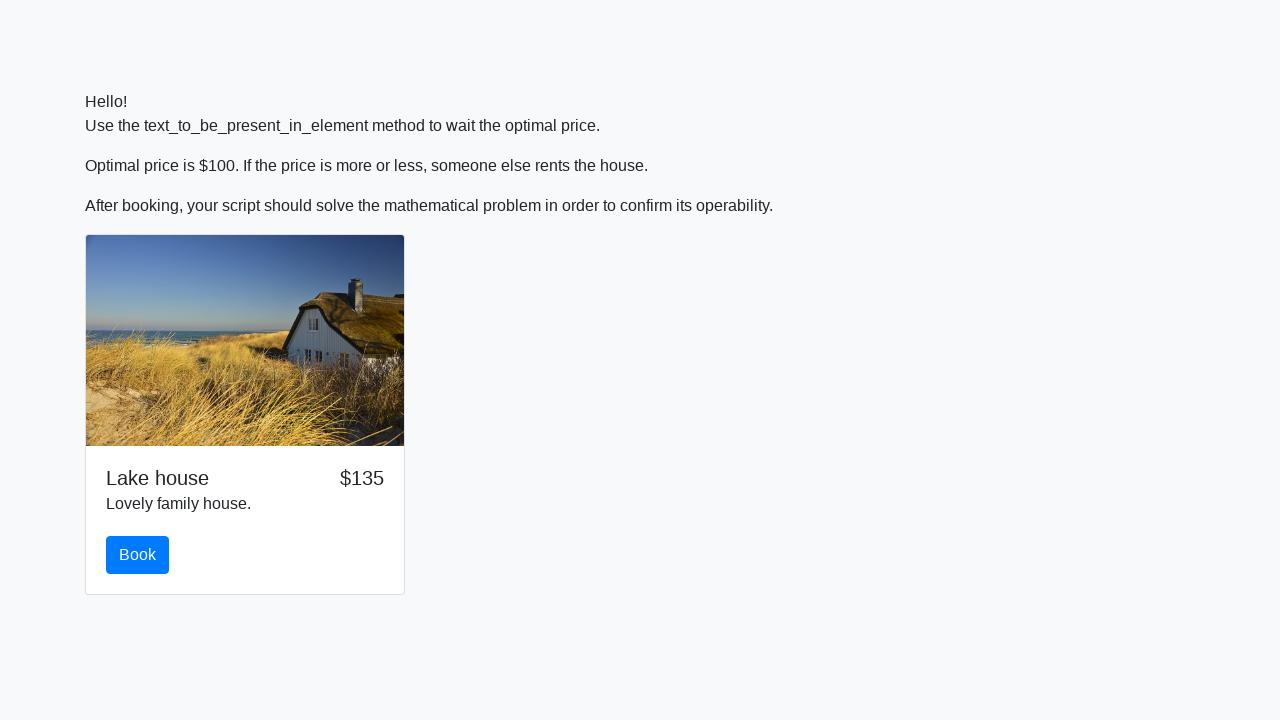

Waited for price to reach $100
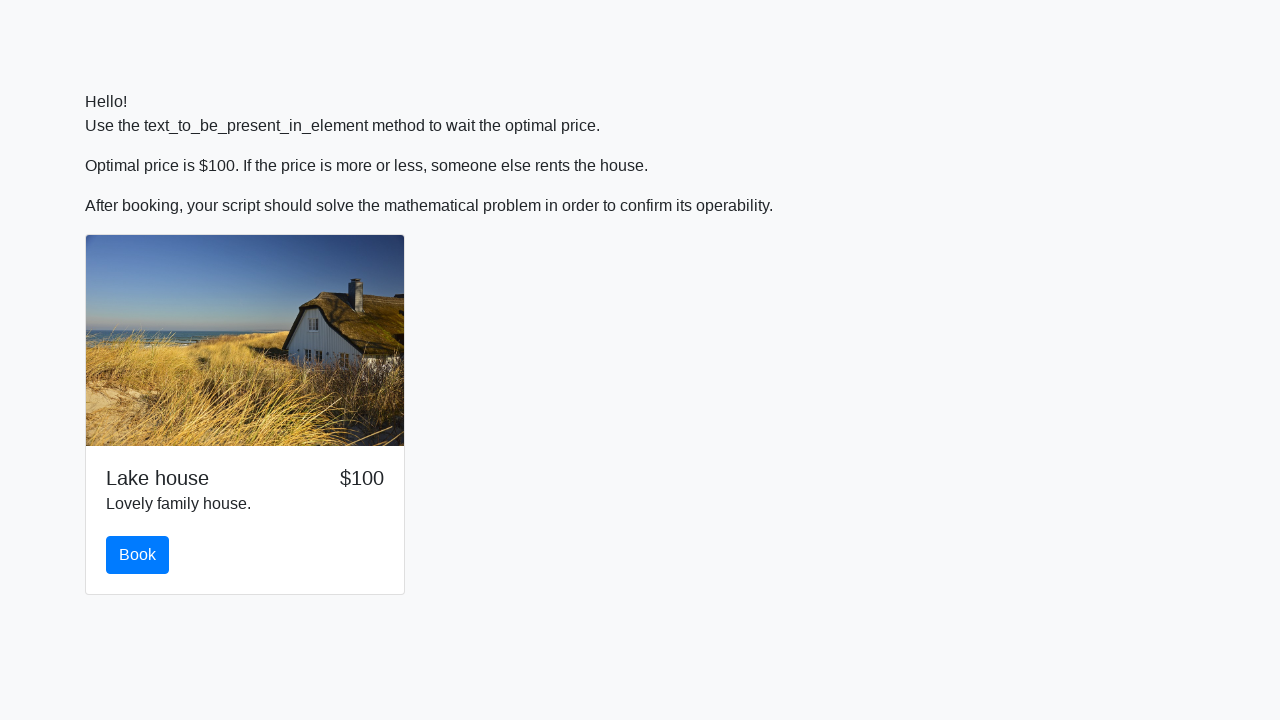

Clicked the book button at (138, 555) on button
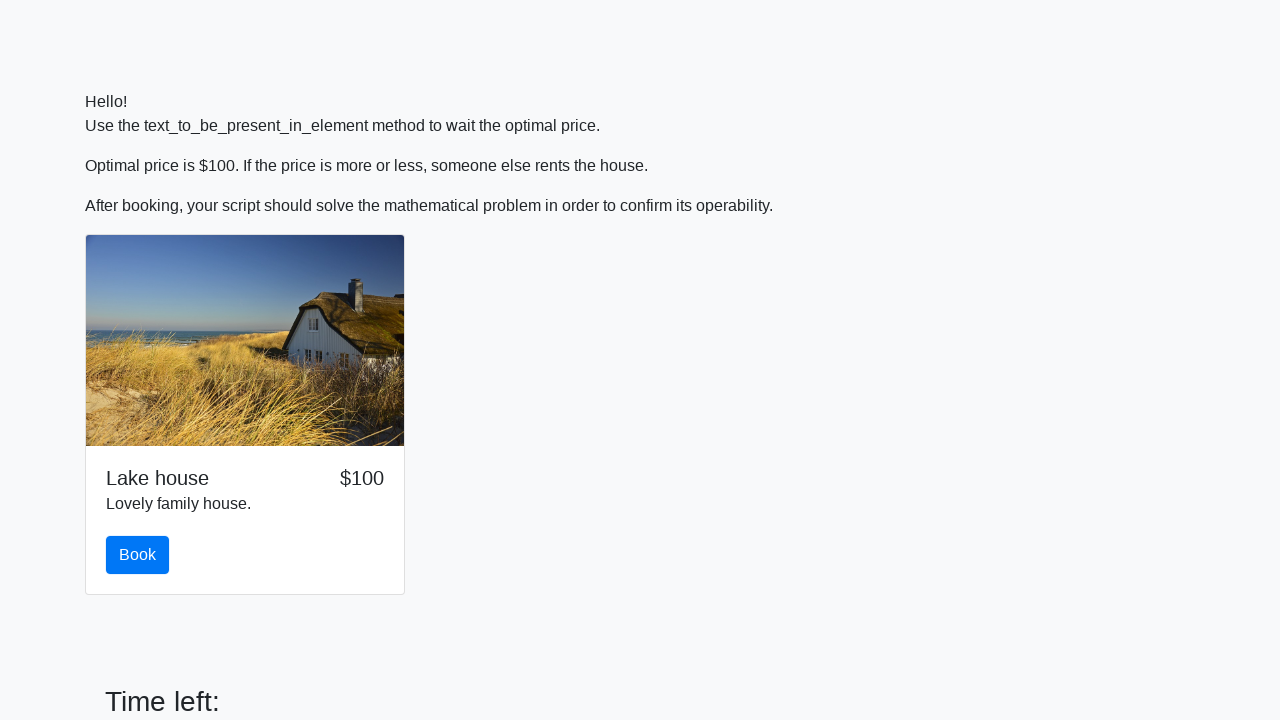

Retrieved mathematical input value: 773
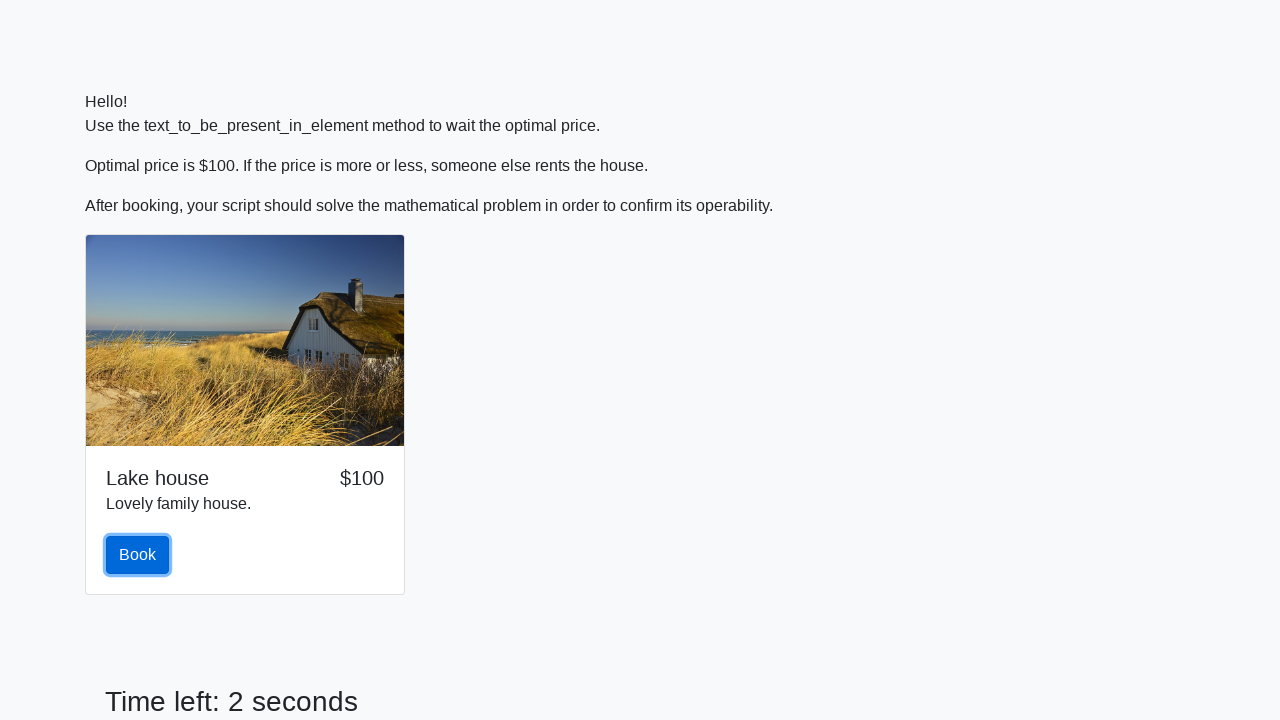

Calculated answer using formula: 0.6976279574396909
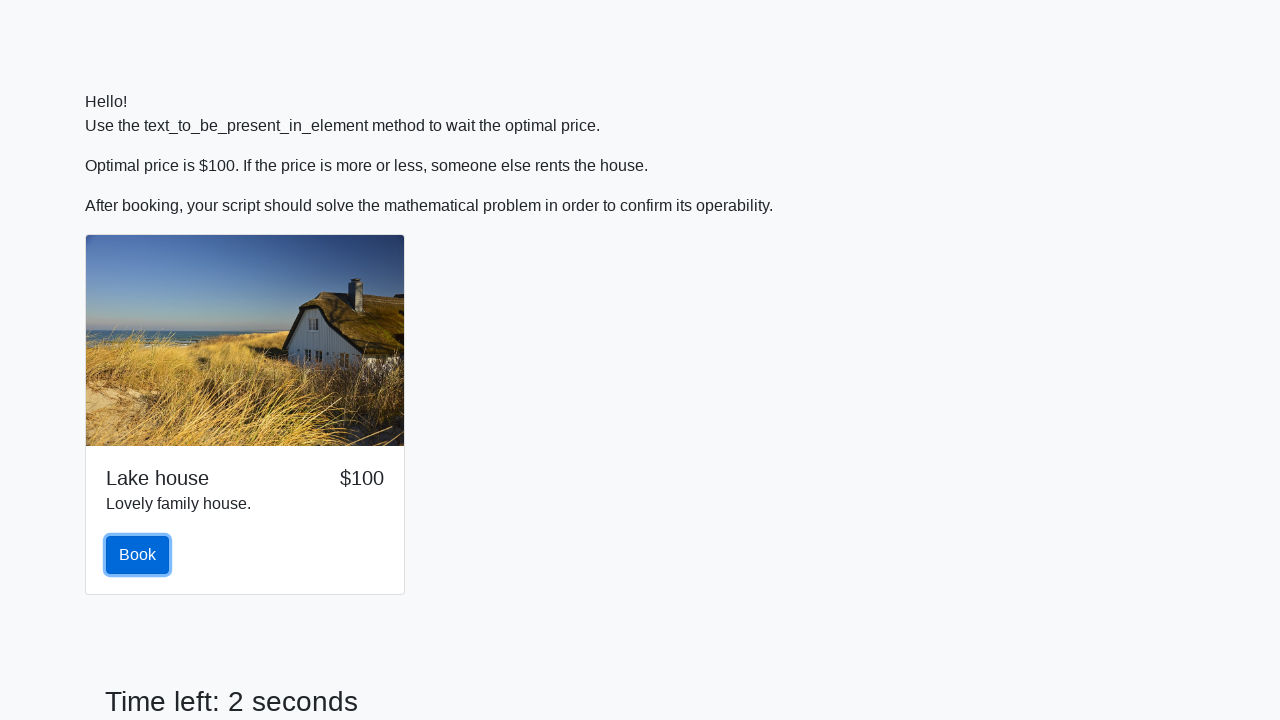

Filled answer field with calculated value: 0.6976279574396909 on #answer
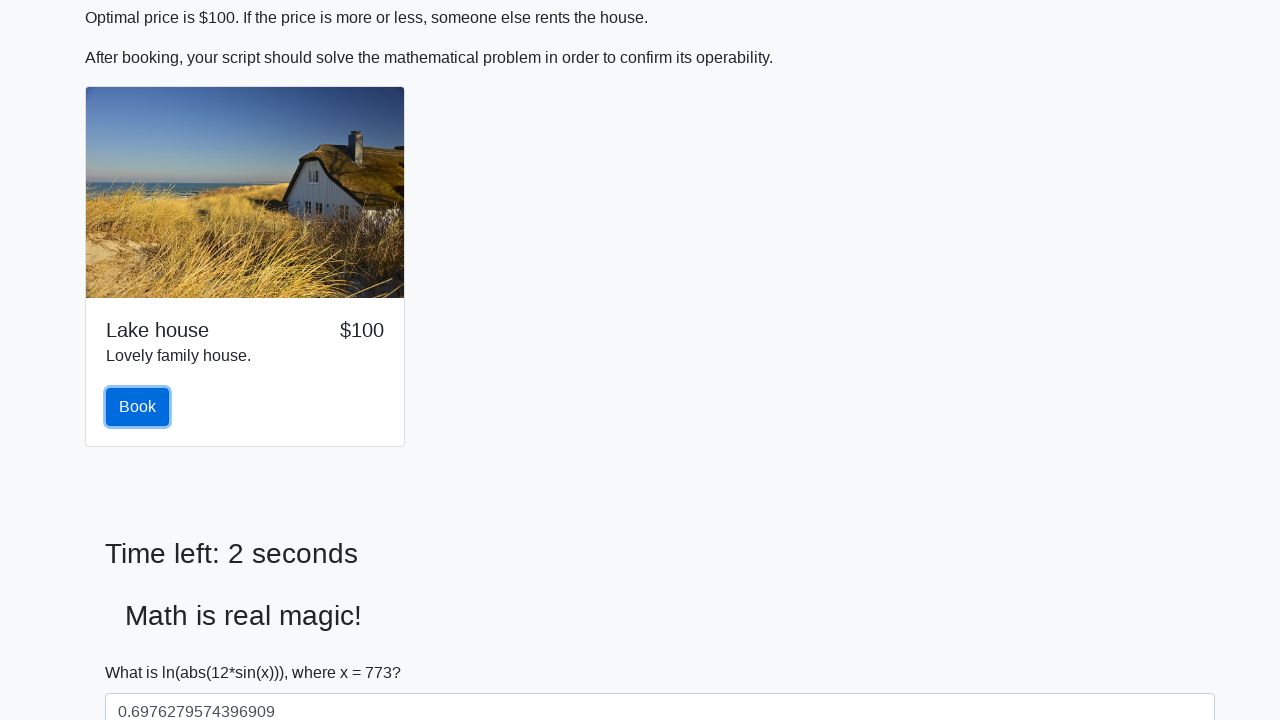

Submitted the mathematical solution at (143, 651) on #solve
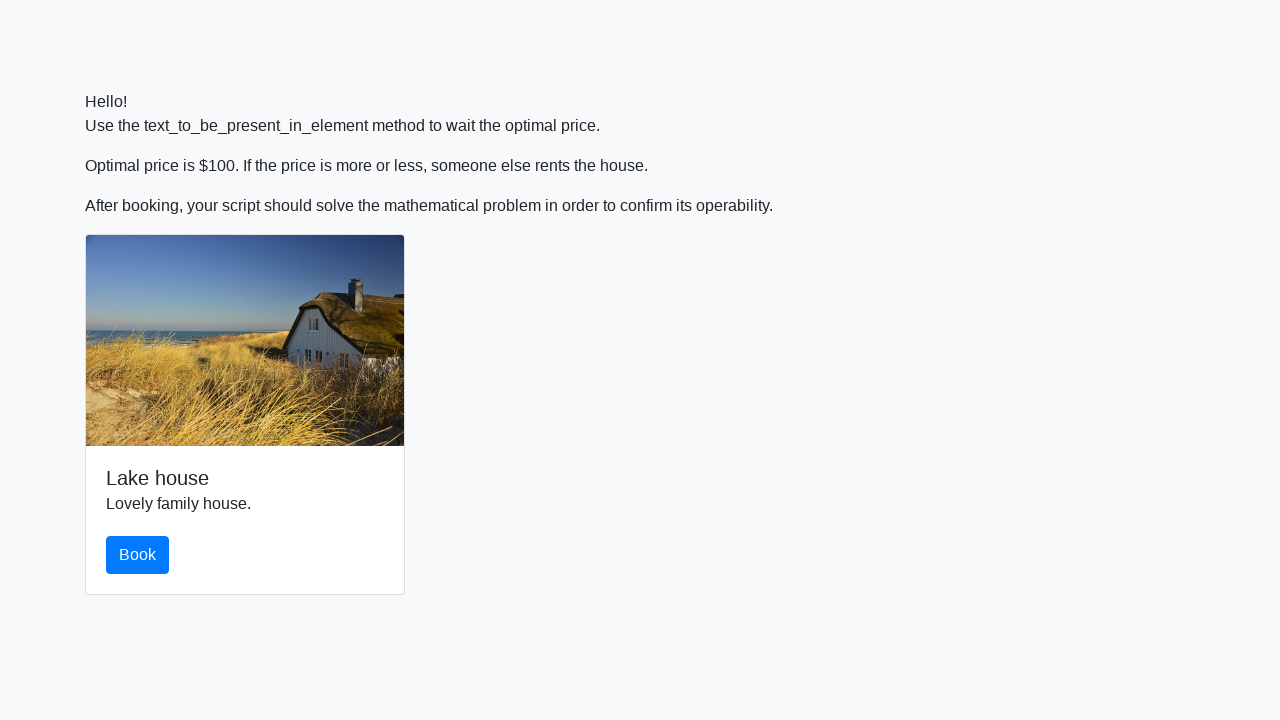

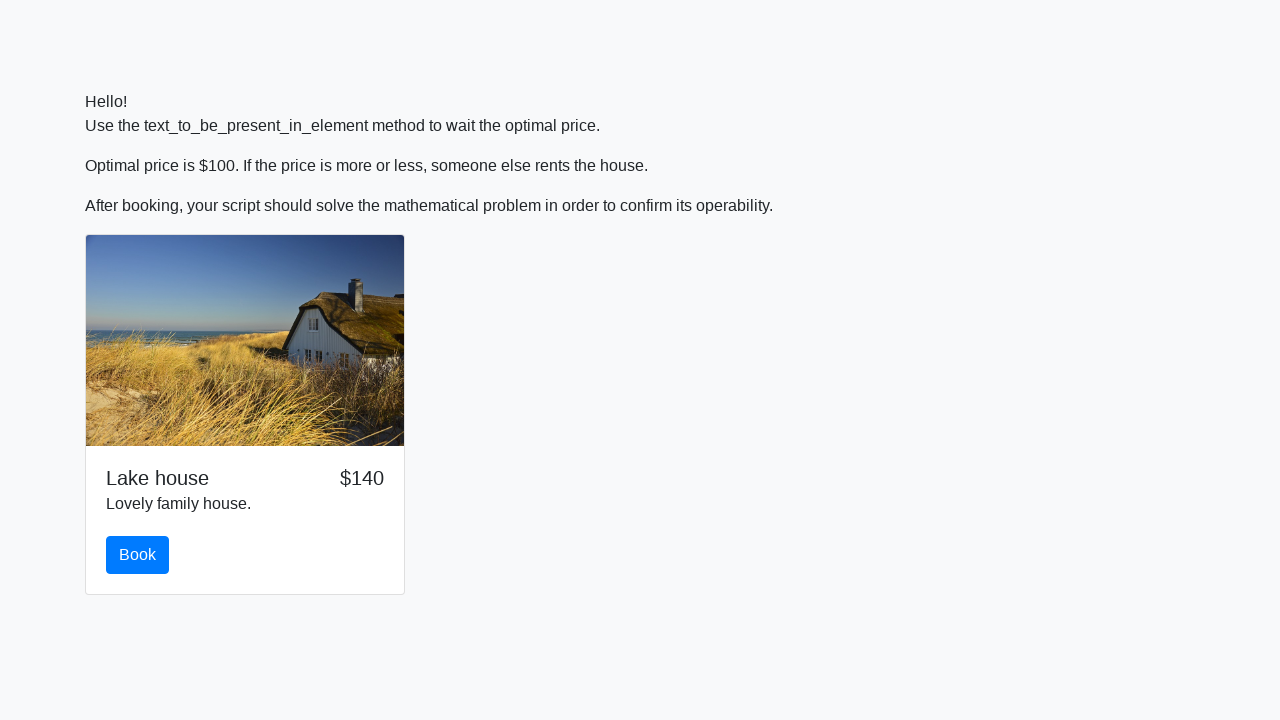